Navigates to the WebDriverIO documentation website and verifies the page loads by checking the title

Starting URL: https://webdriver.io

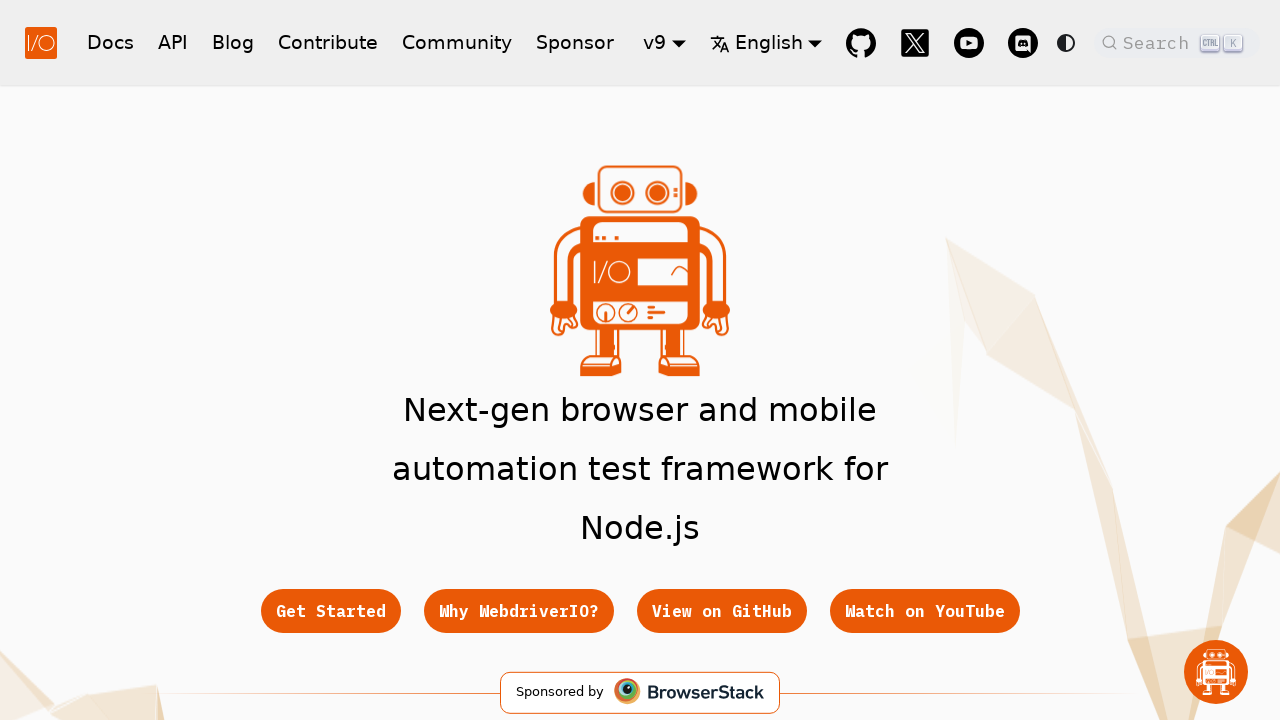

Navigated to WebDriverIO documentation website
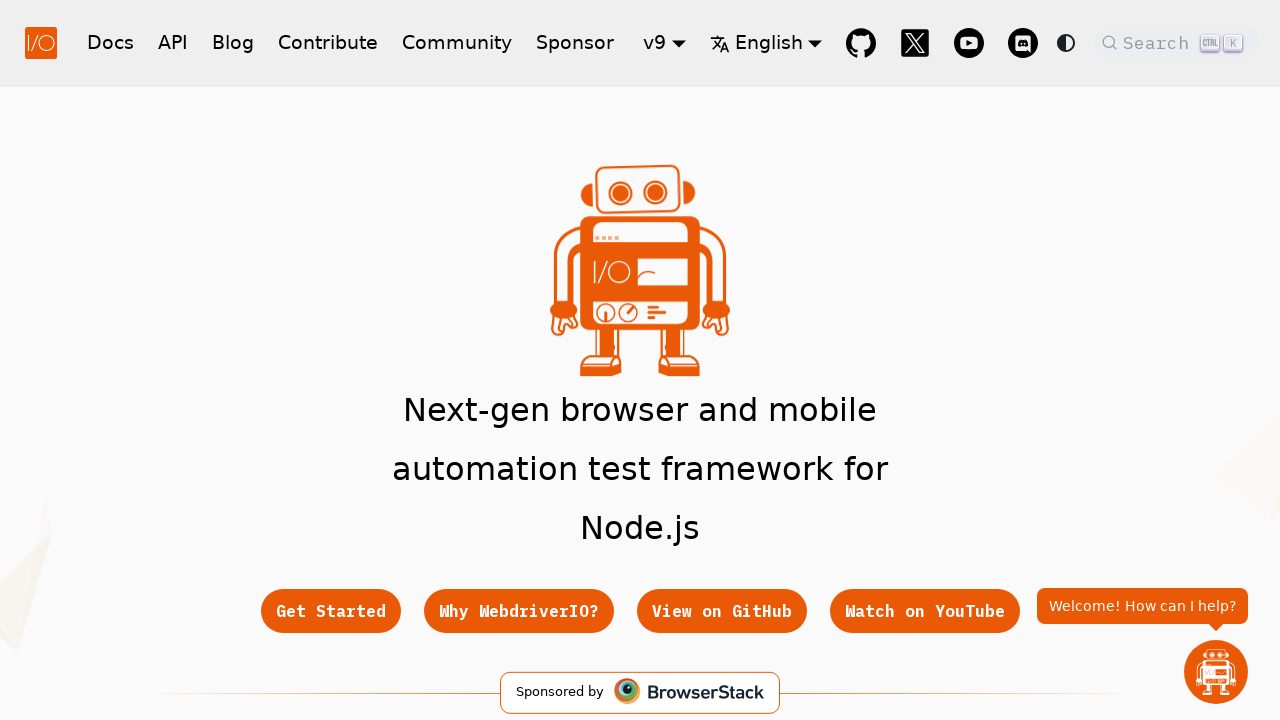

Page DOM content fully loaded
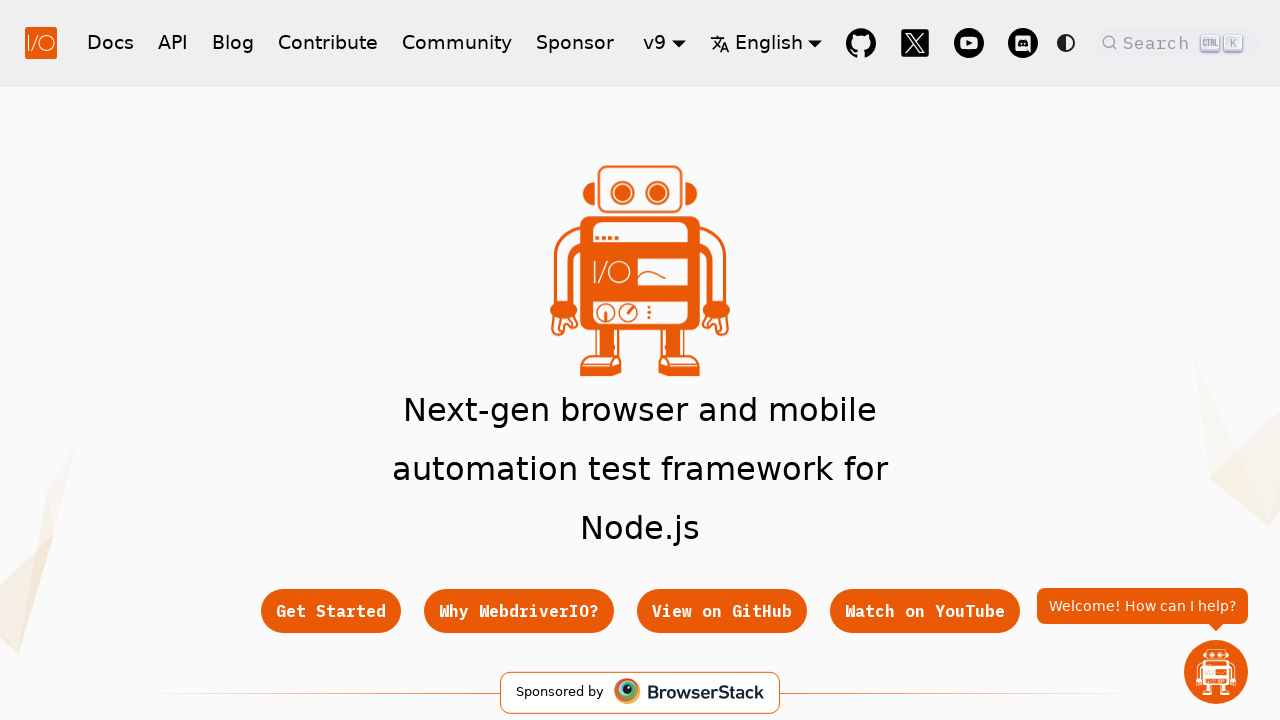

Retrieved page title: 'WebdriverIO · Next-gen browser and mobile automation test framework for Node.js | WebdriverIO'
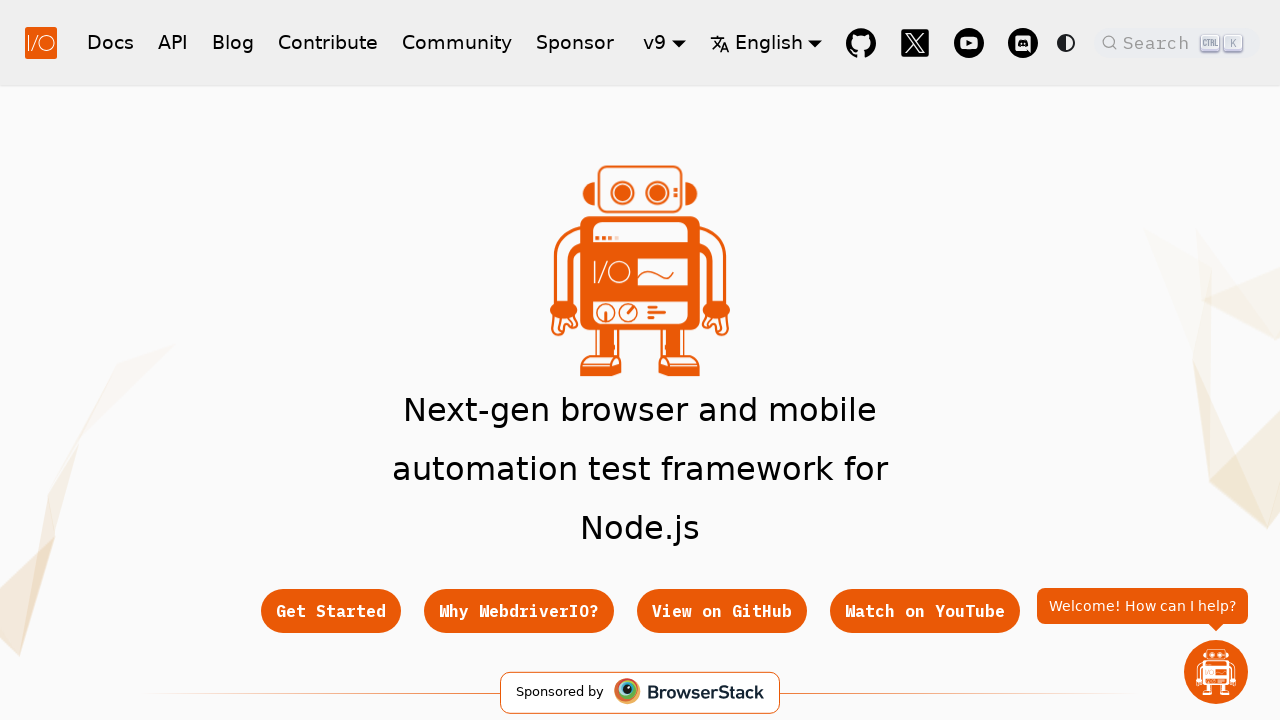

Verified page title is not empty
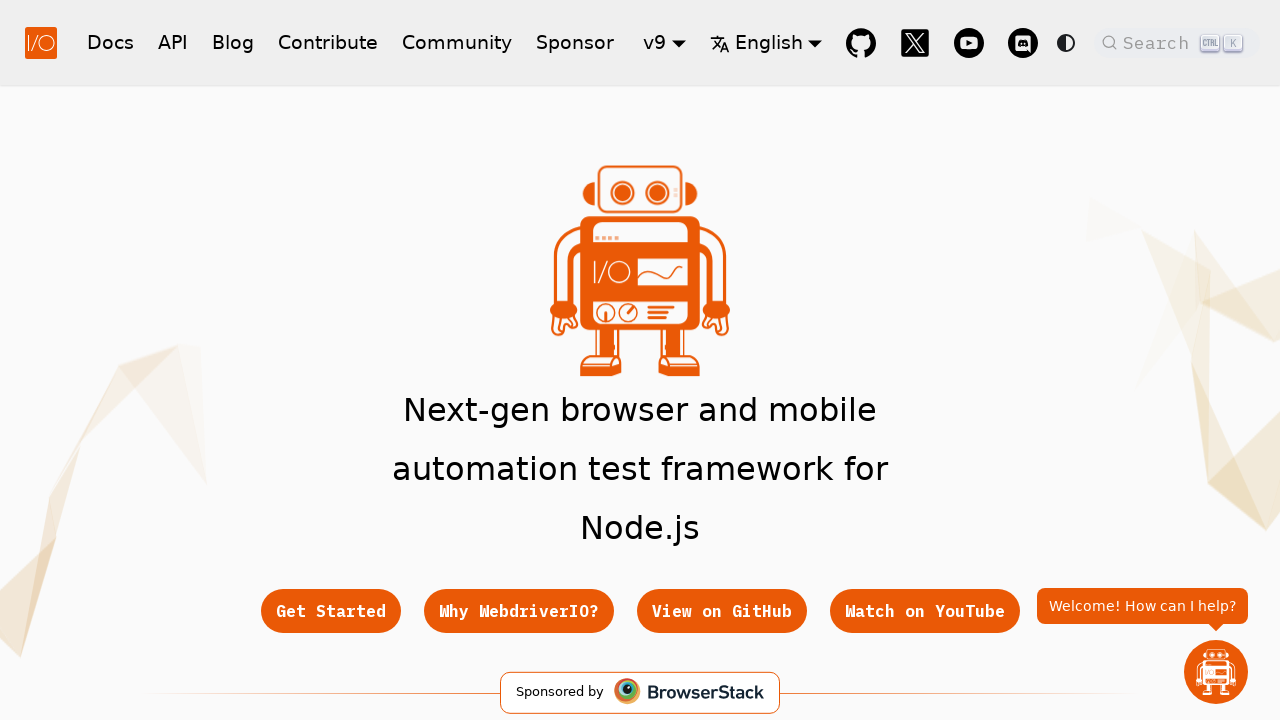

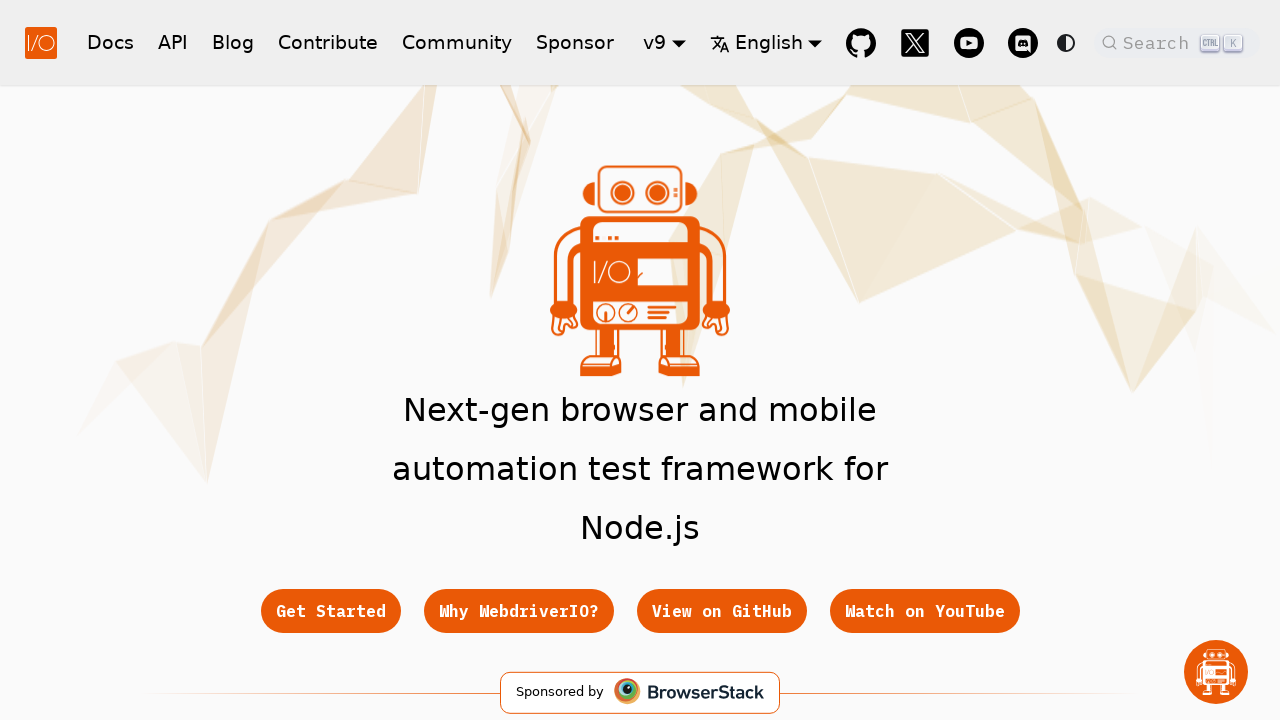